Tests that the Clear completed button appears with correct text when items are completed

Starting URL: https://demo.playwright.dev/todomvc

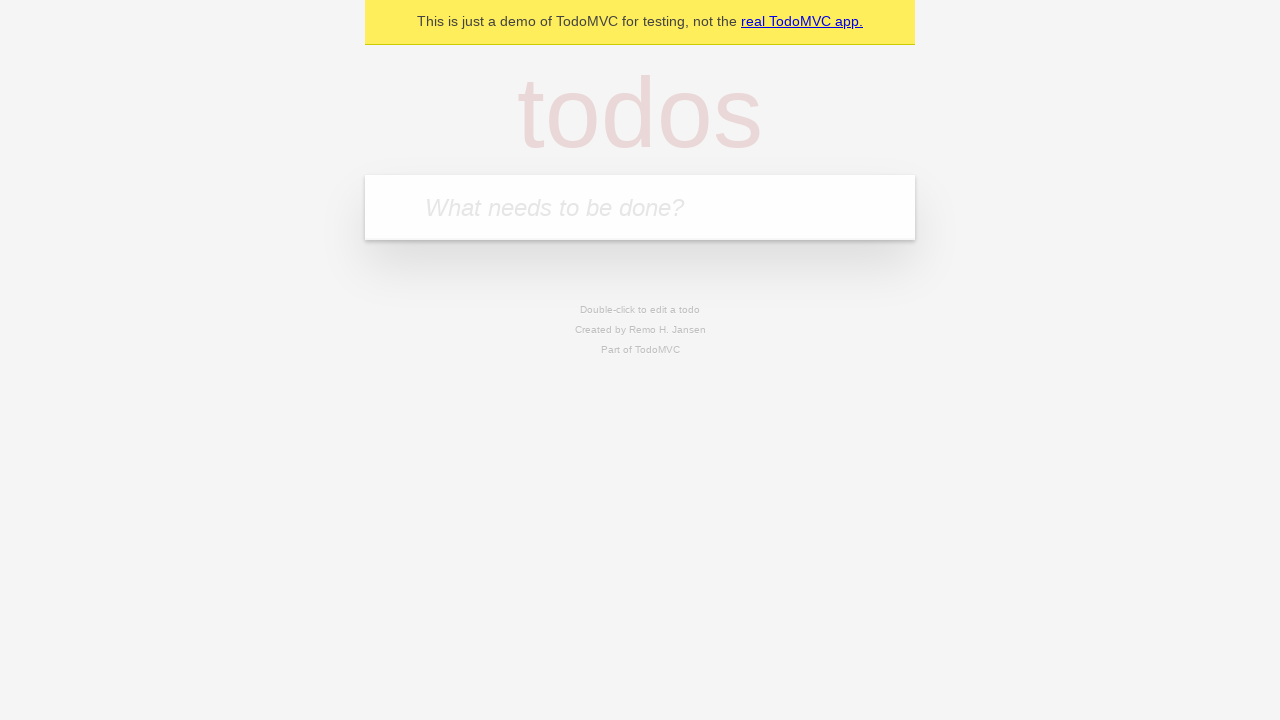

Filled todo input with 'buy some cheese' on internal:attr=[placeholder="What needs to be done?"i]
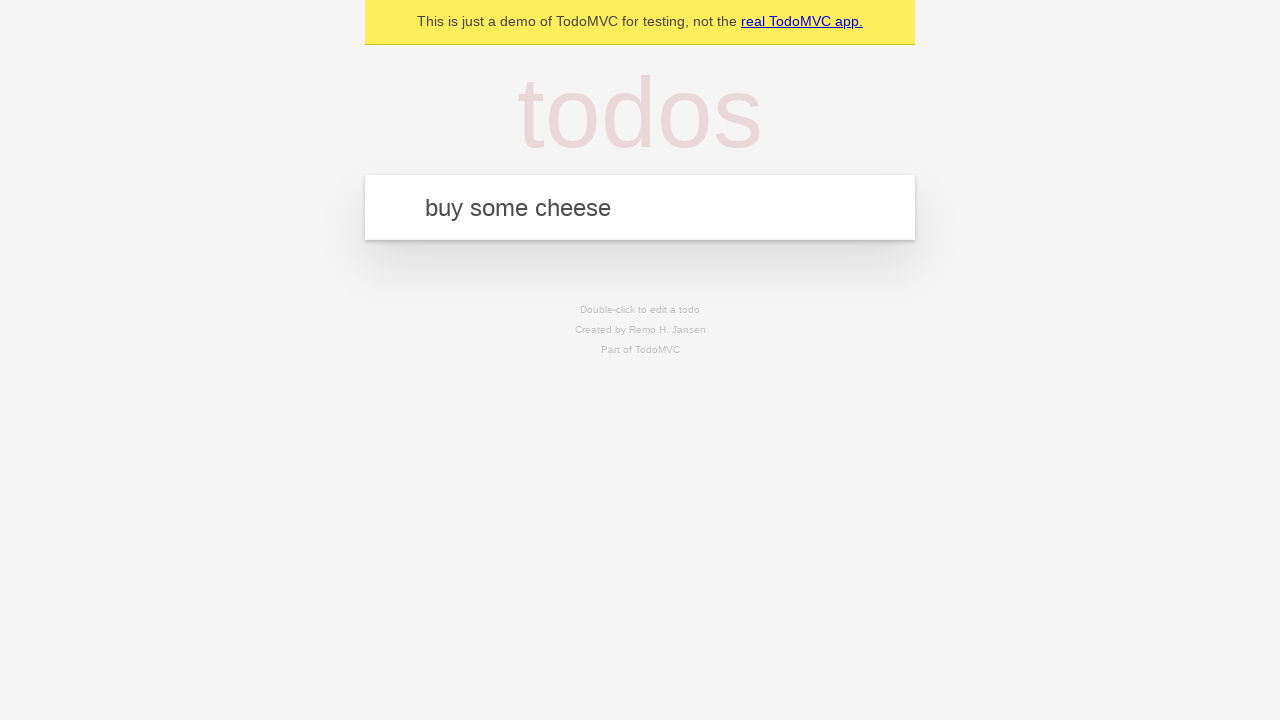

Pressed Enter to add todo 'buy some cheese' on internal:attr=[placeholder="What needs to be done?"i]
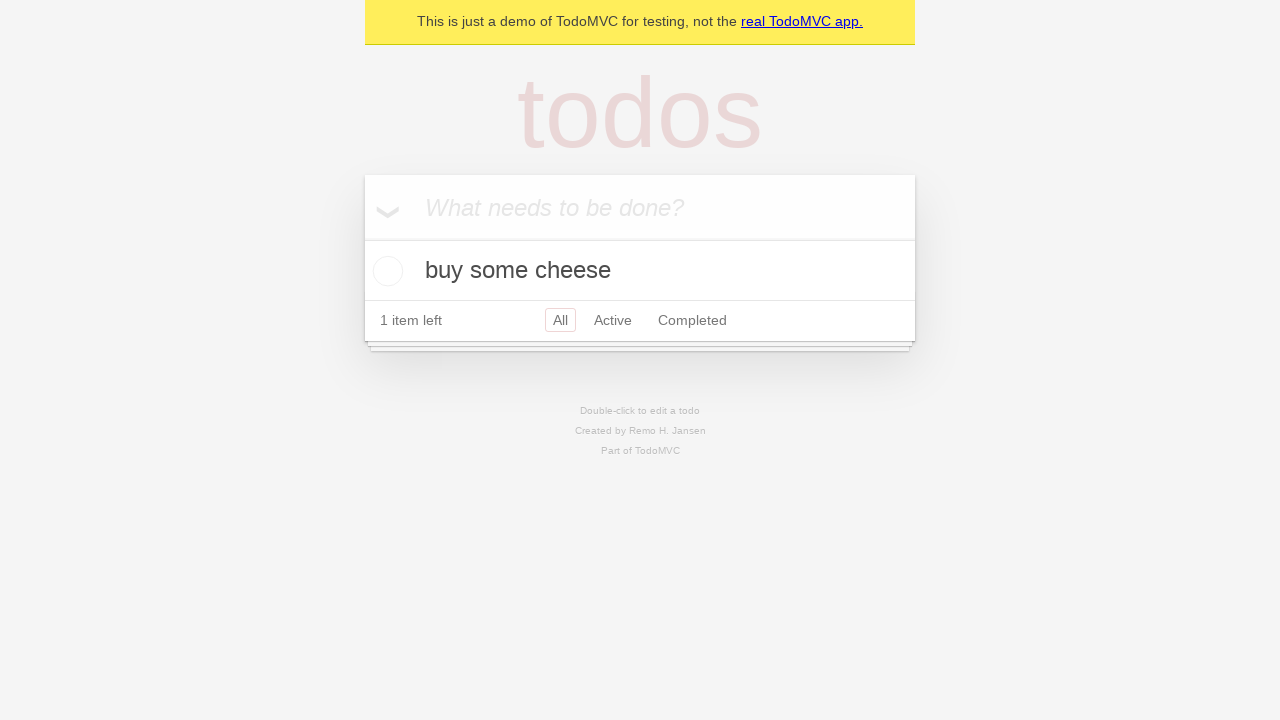

Filled todo input with 'feed the cat' on internal:attr=[placeholder="What needs to be done?"i]
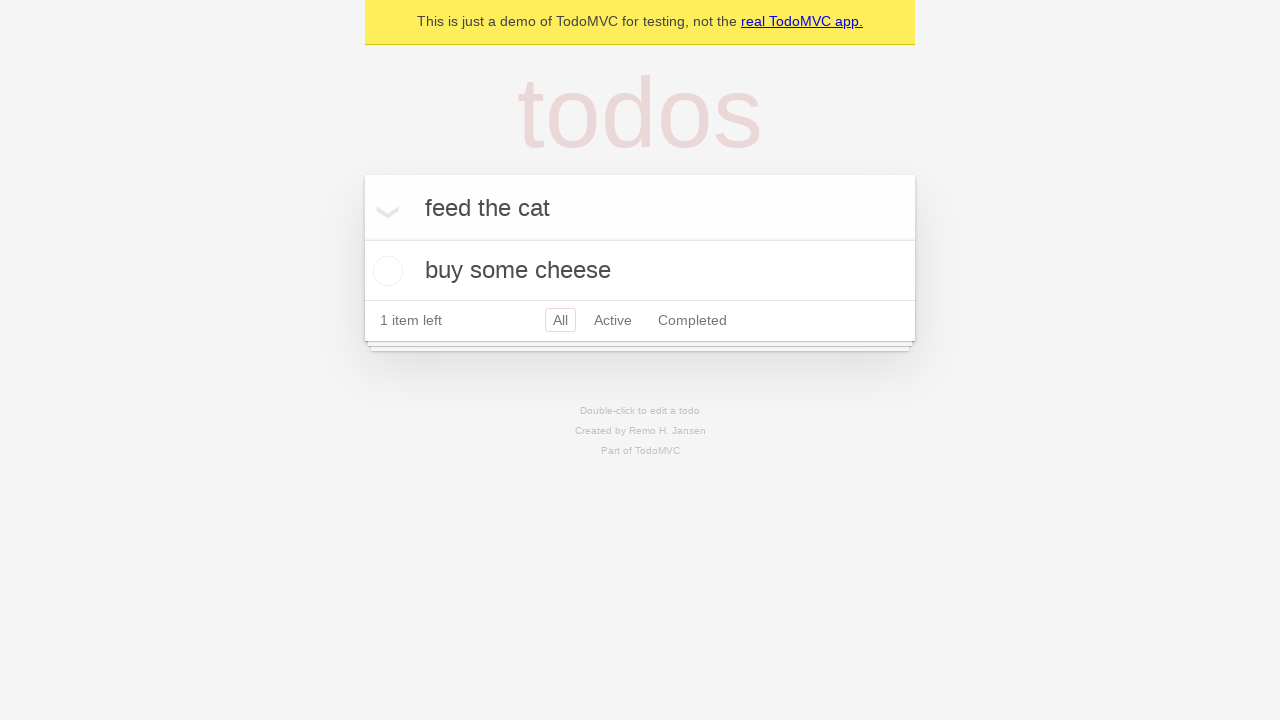

Pressed Enter to add todo 'feed the cat' on internal:attr=[placeholder="What needs to be done?"i]
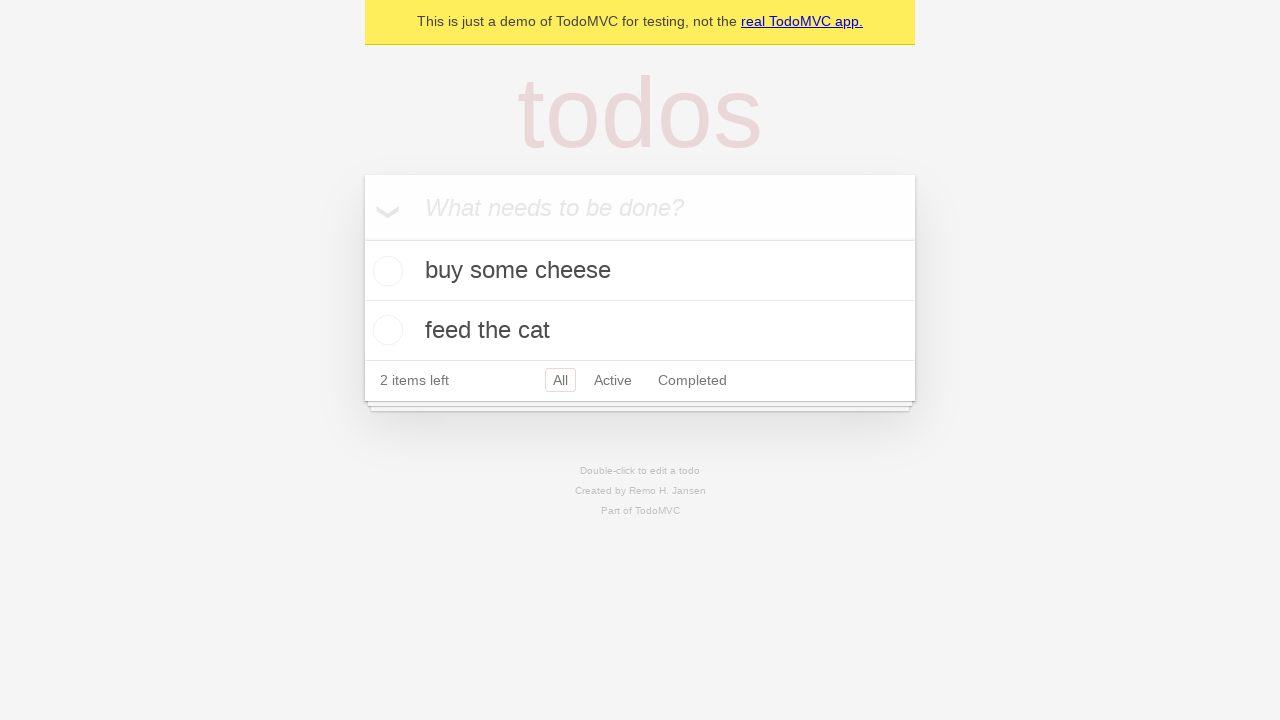

Filled todo input with 'book a doctors appointment' on internal:attr=[placeholder="What needs to be done?"i]
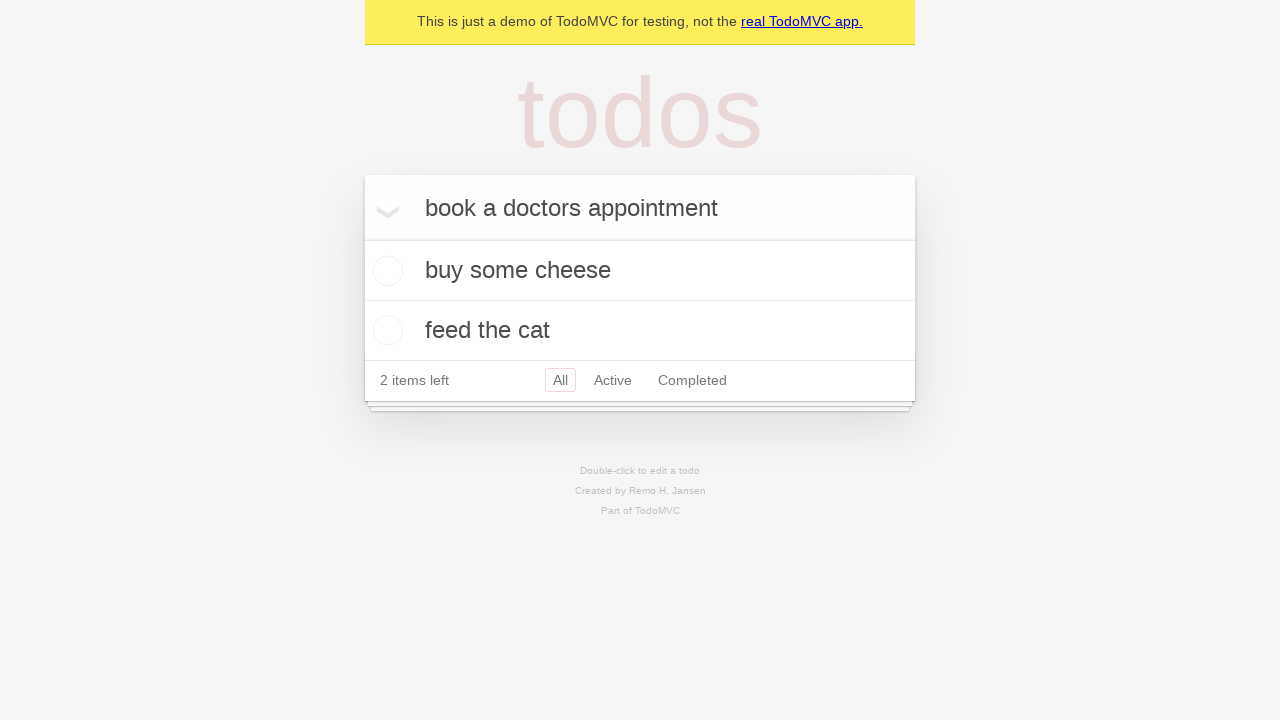

Pressed Enter to add todo 'book a doctors appointment' on internal:attr=[placeholder="What needs to be done?"i]
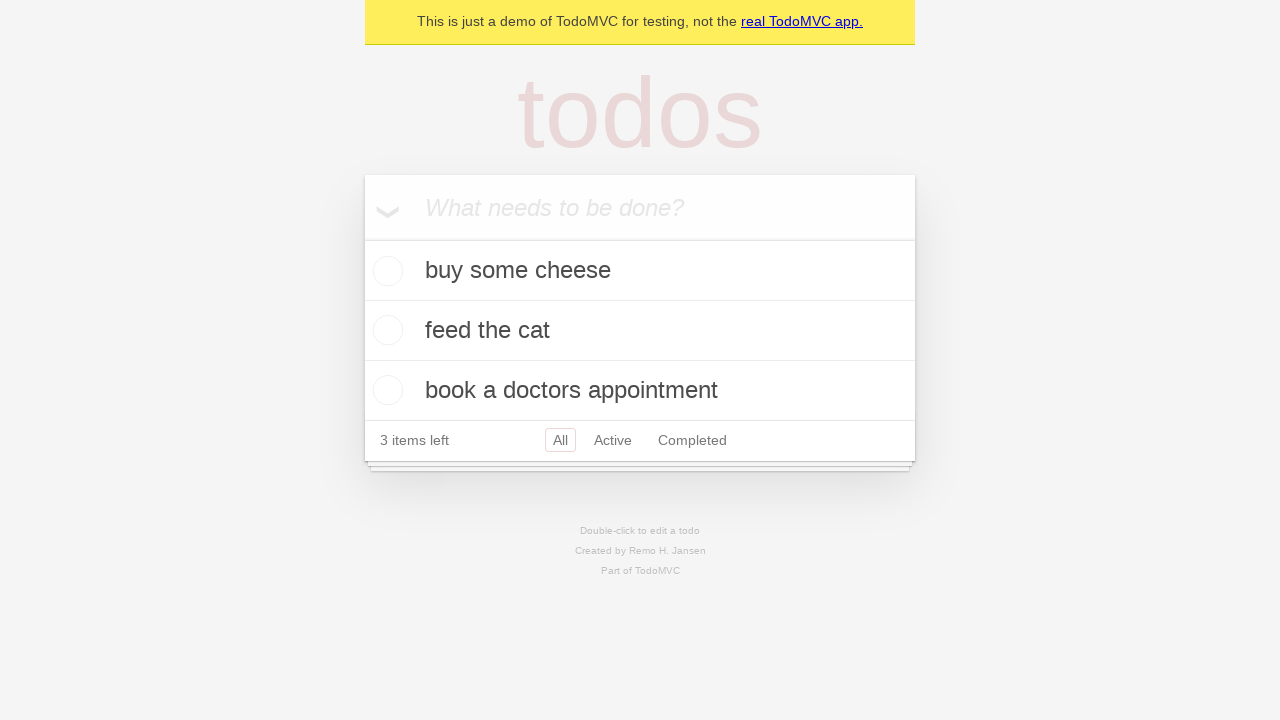

Checked the first todo item as completed at (385, 271) on .todo-list li .toggle >> nth=0
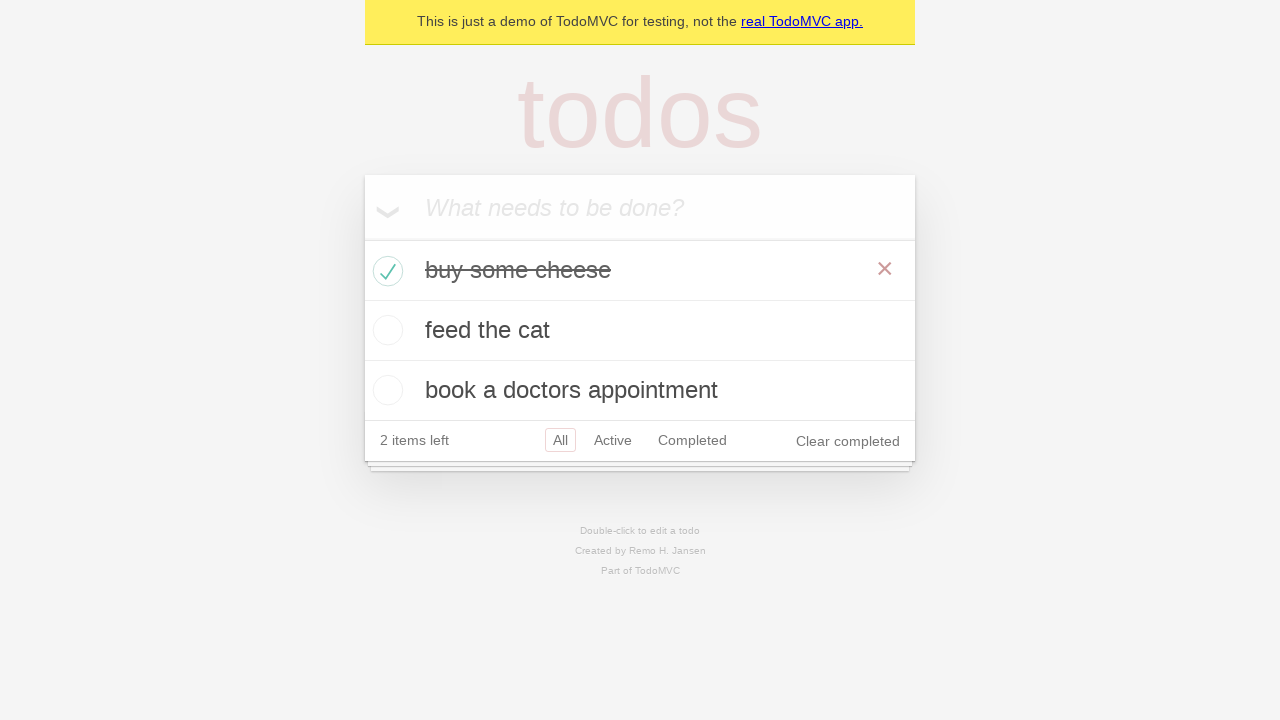

Clear completed button appeared with correct text
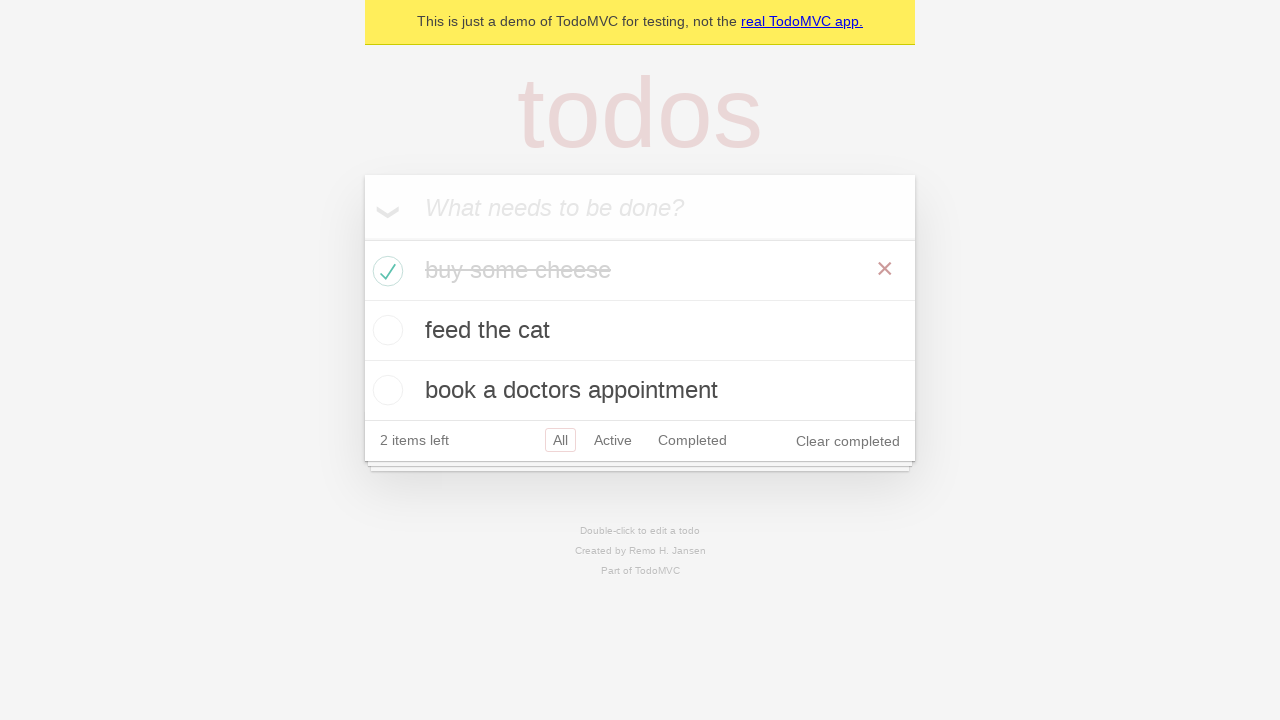

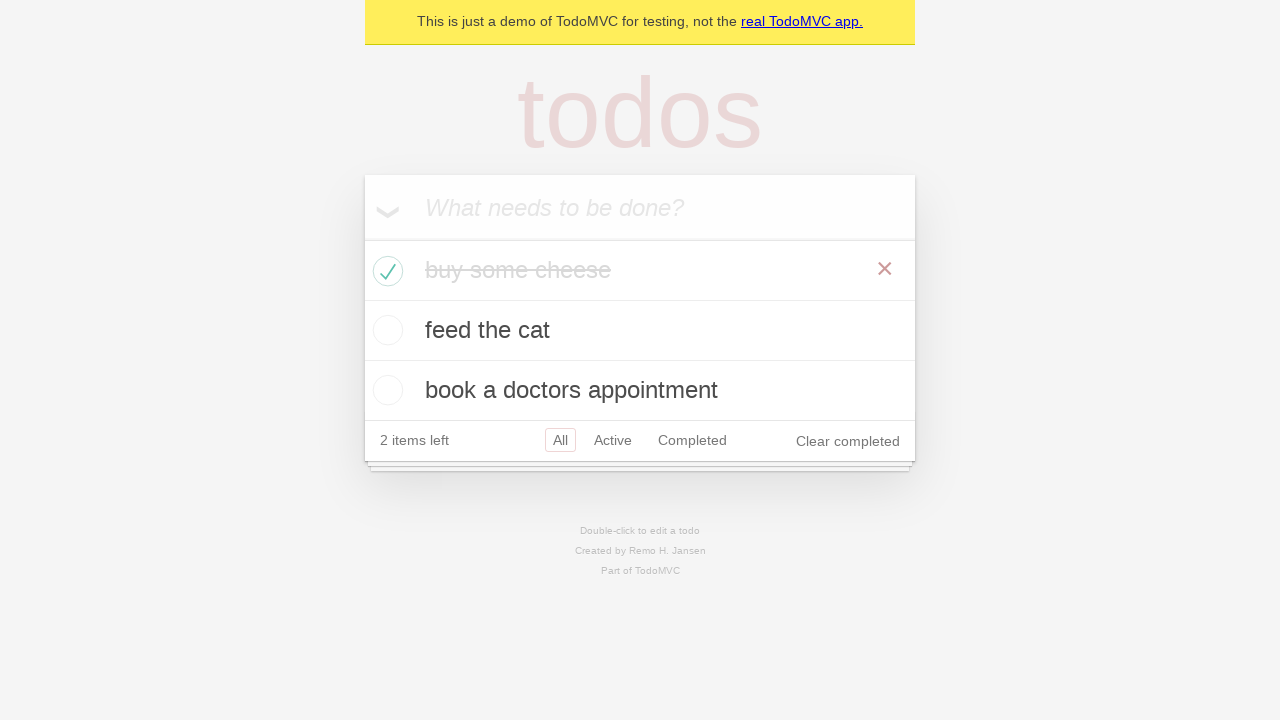